Navigates to the Techno India Hooghly website and verifies that navigation links are present on the page.

Starting URL: https://www.technoindiahooghly.org/

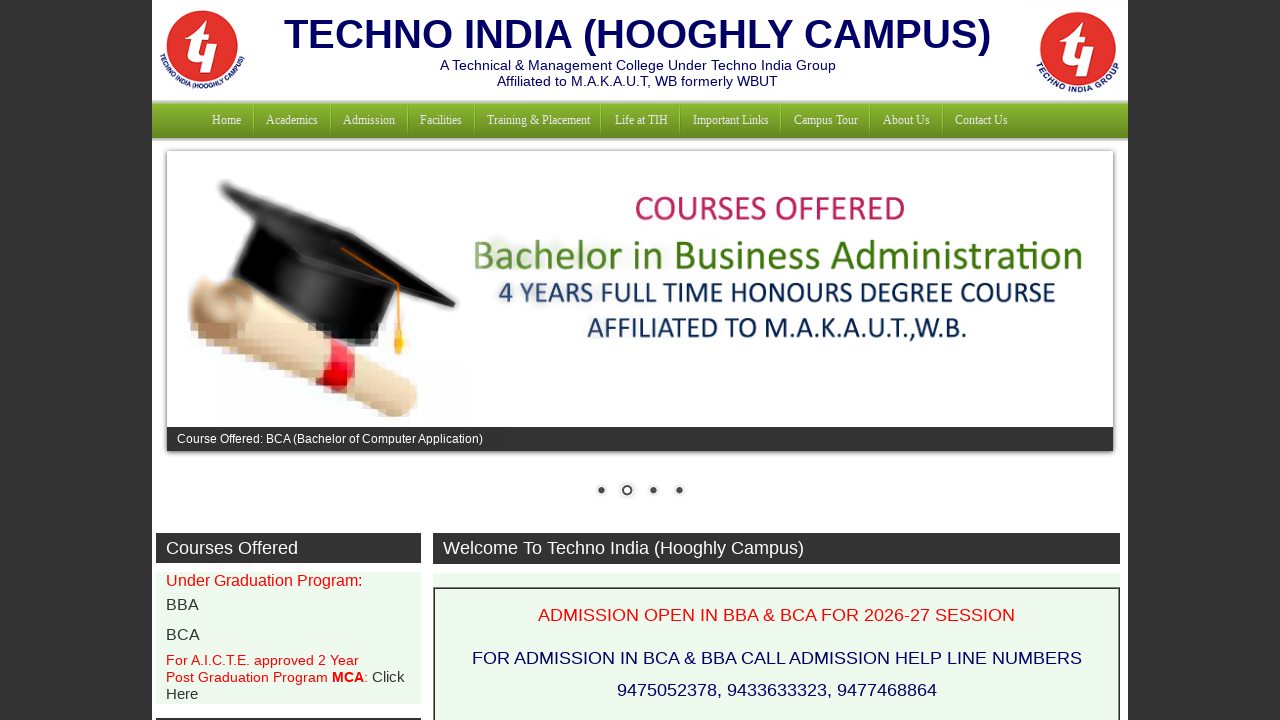

Navigated to Techno India Hooghly website
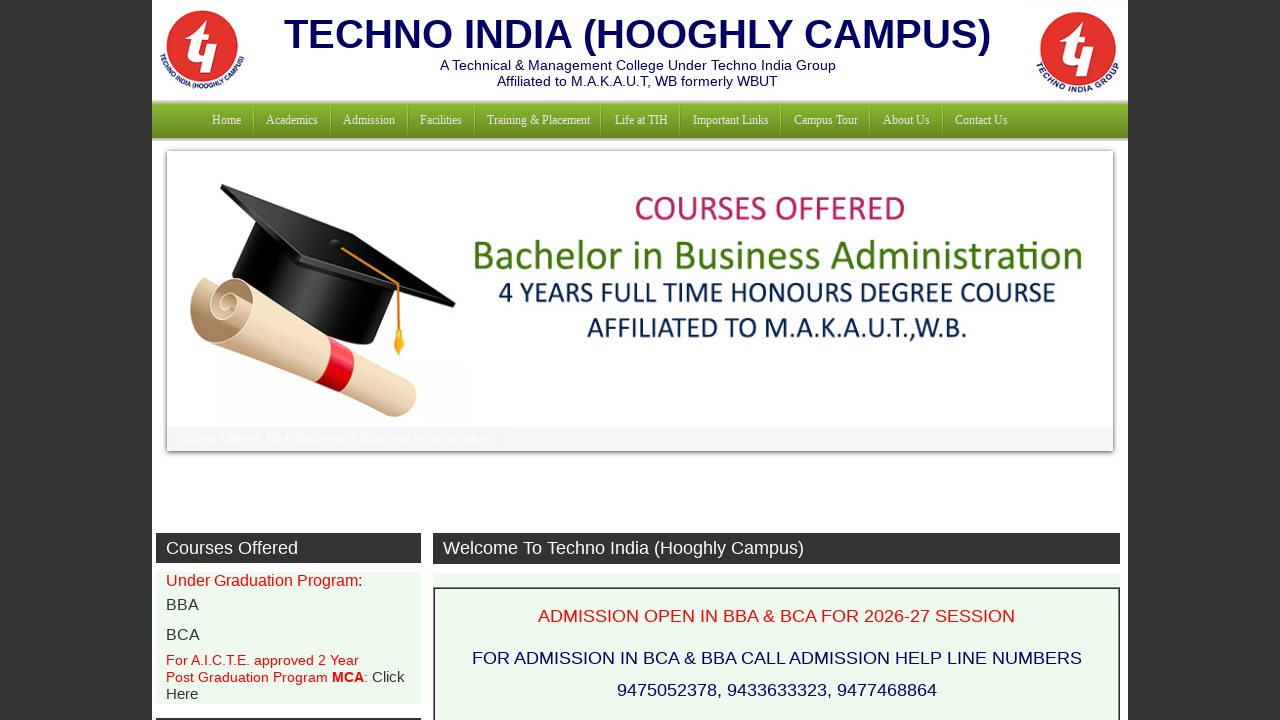

Page loaded and navigation links became visible
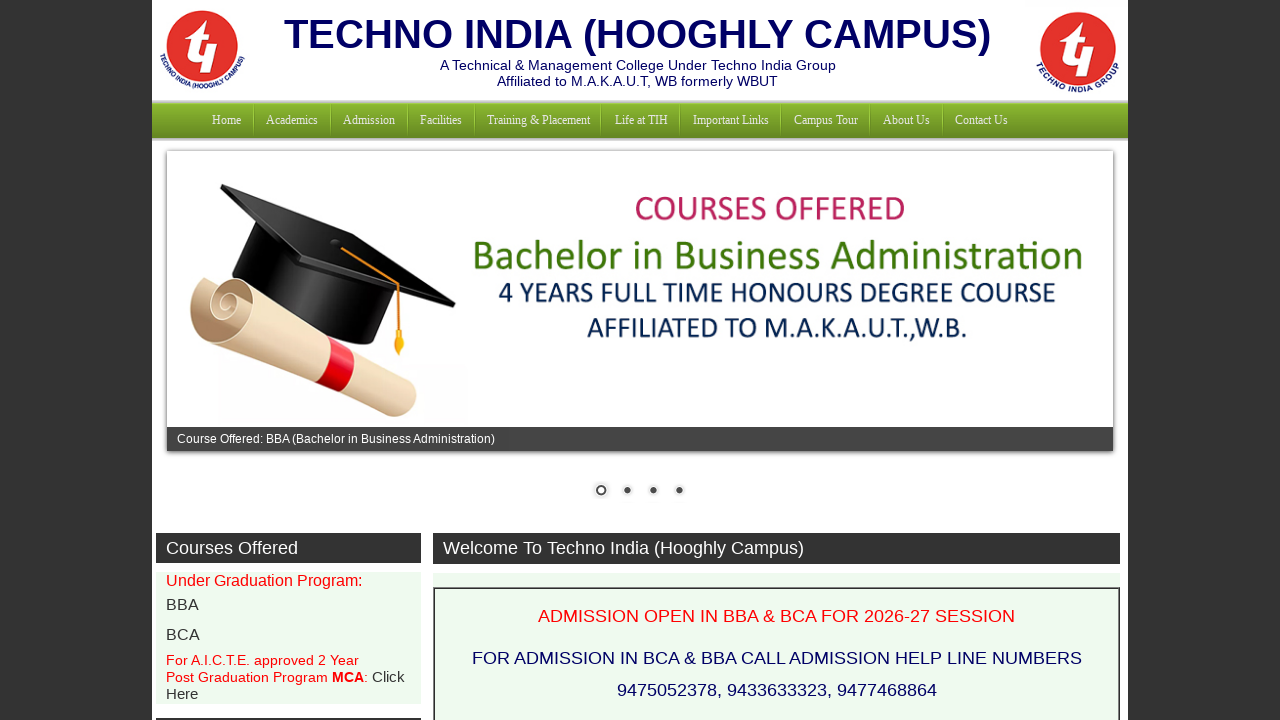

Located all anchor elements on the page
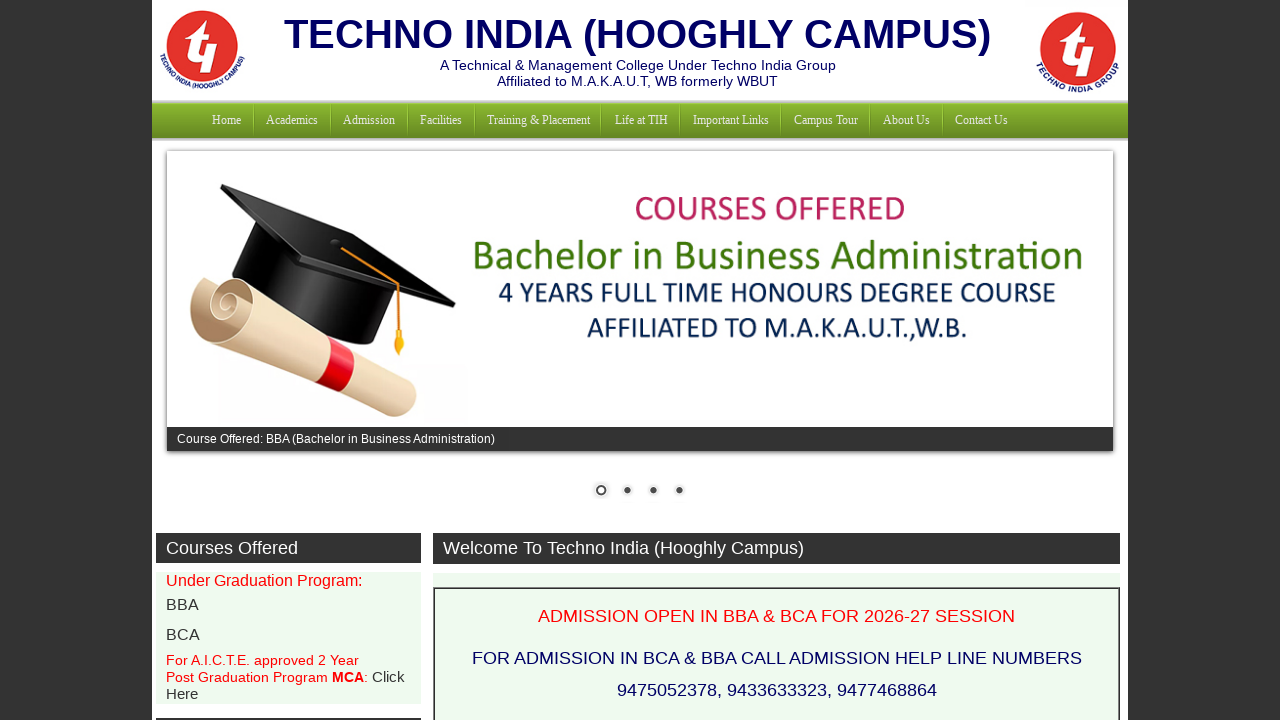

Verified that navigation links are present on the page
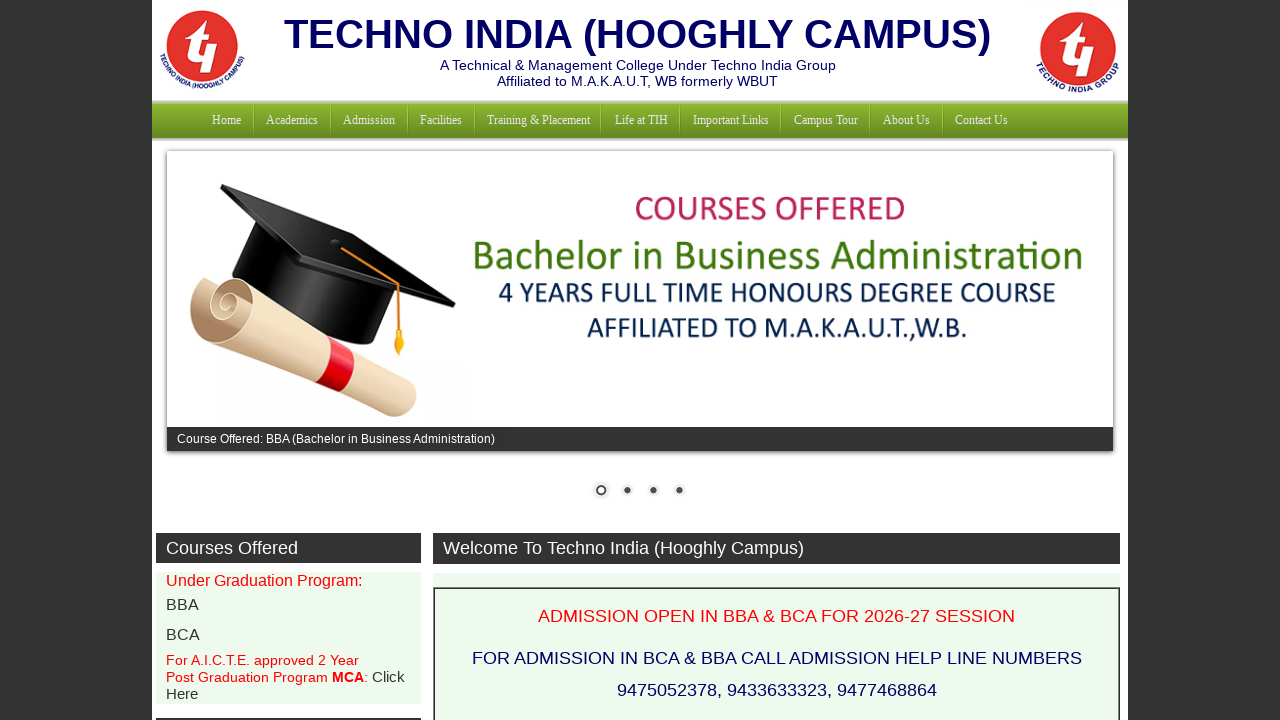

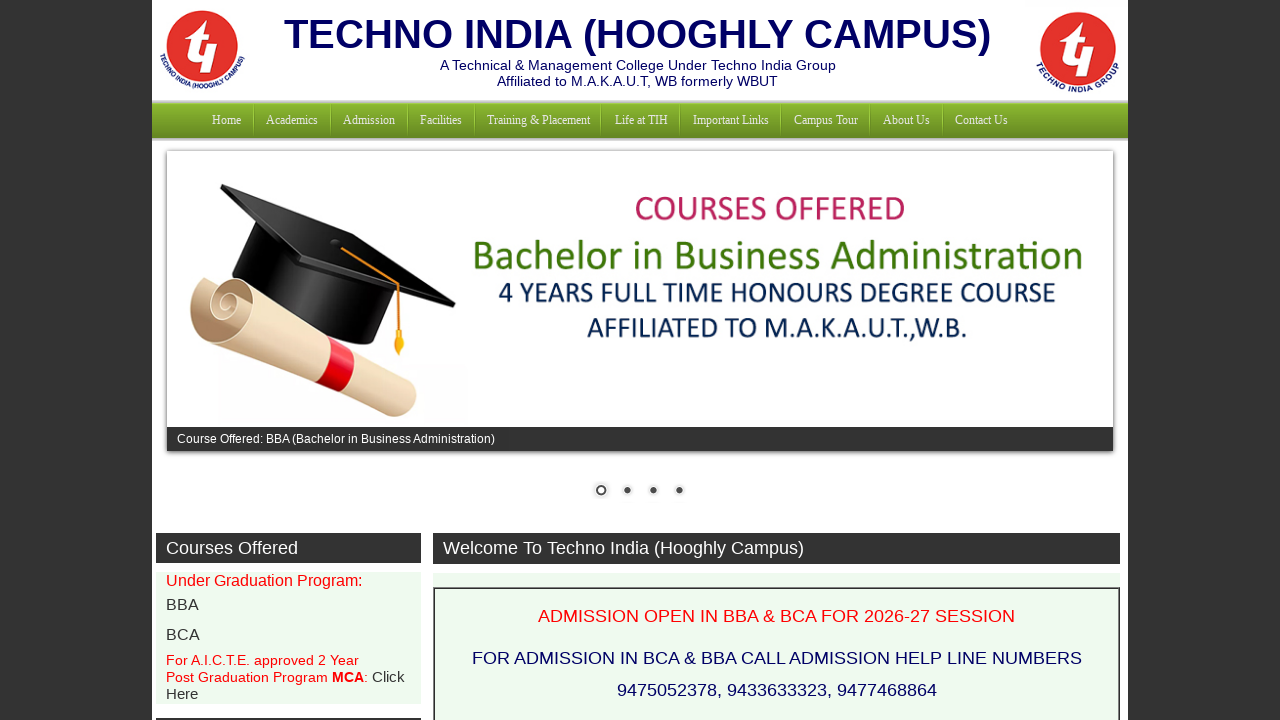